Interacts with a music lesson page by clicking piano key buttons in a specific sequence to play notes

Starting URL: https://www.apronus.com/music/lessons/unit01.htm

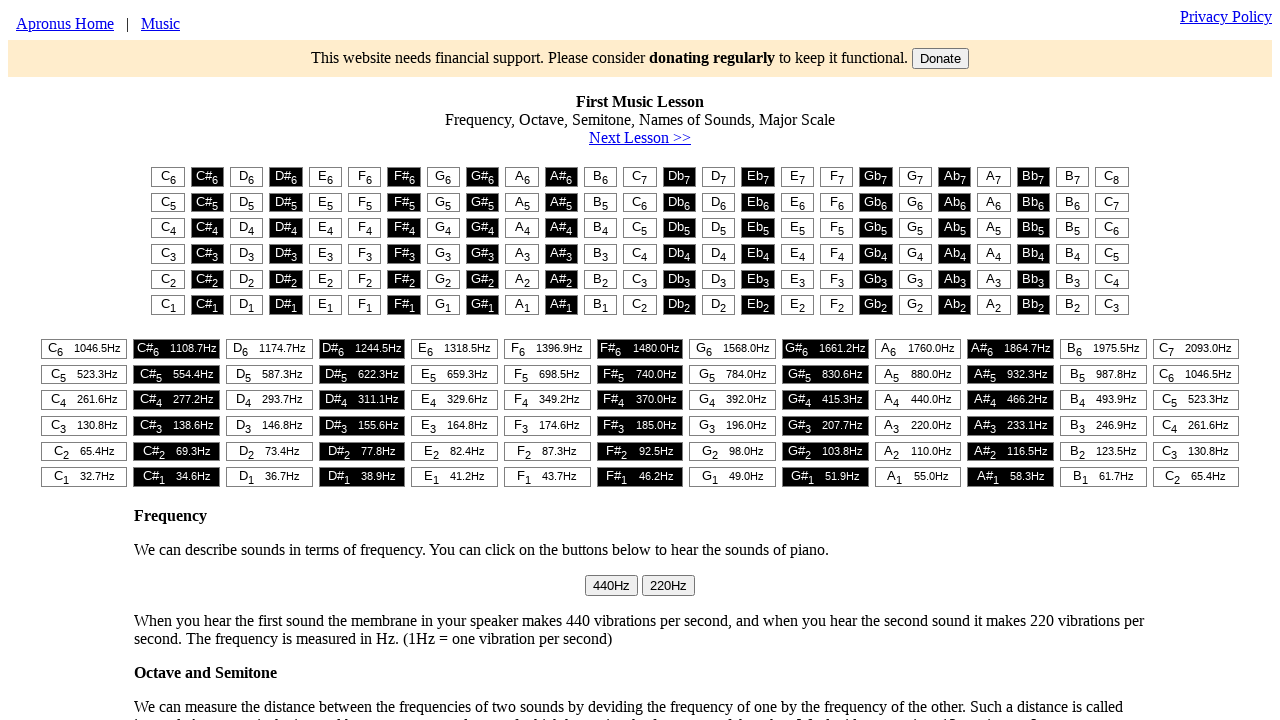

Clicked piano key button (row 3, column 1) at (168, 228) on #t1 > table > tr:nth-child(3) > td:nth-child(1) > button
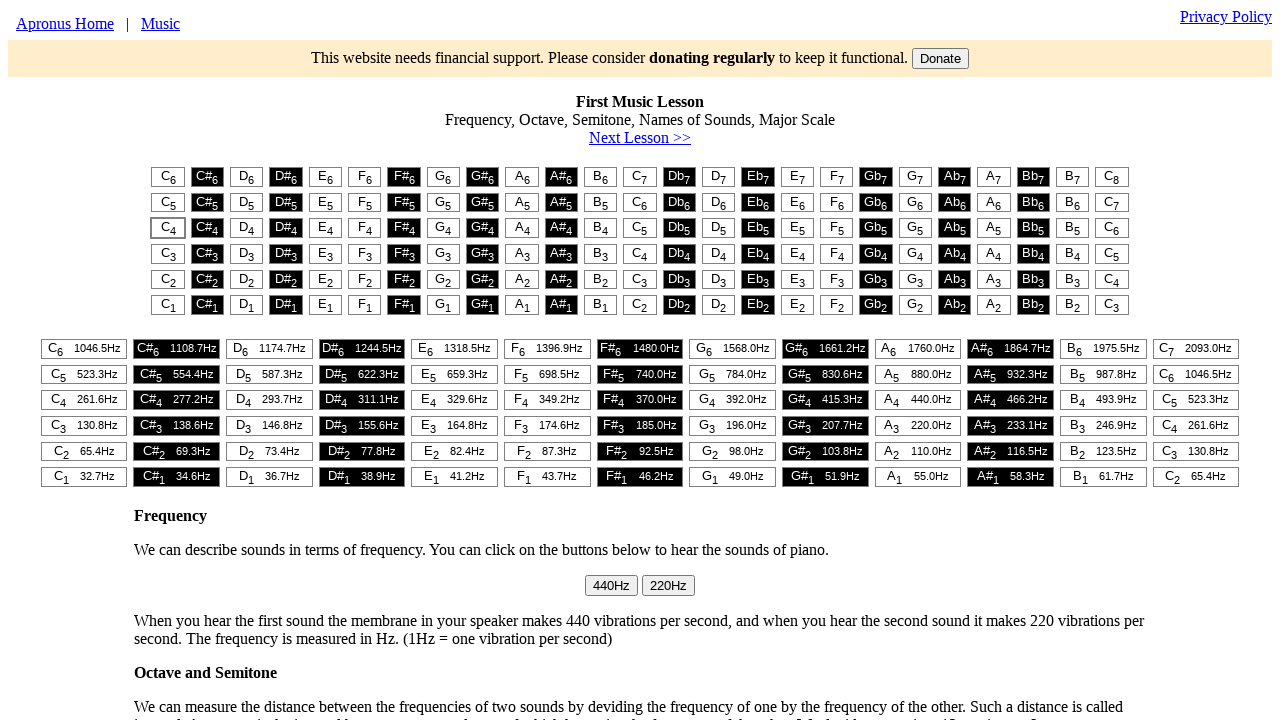

Clicked piano key button (row 1, column 1) at (168, 177) on #t1 > table > tr:nth-child(1) > td:nth-child(1) > button
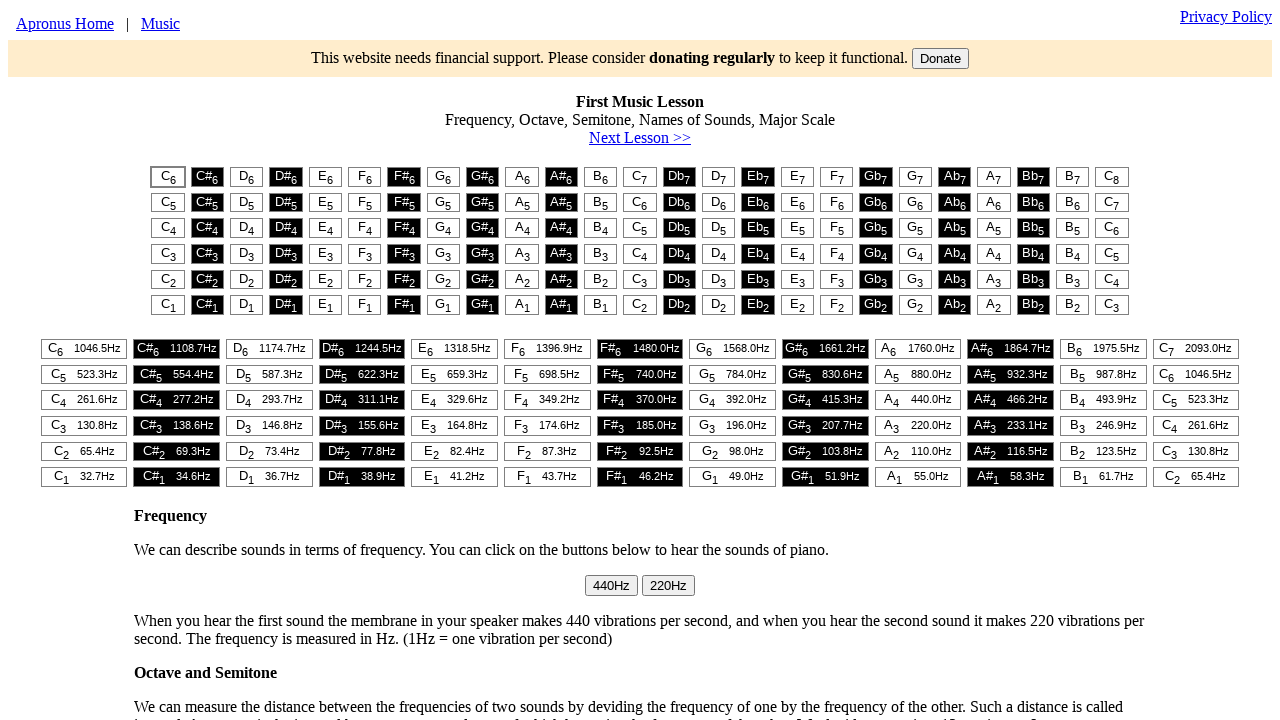

Clicked piano key button (row 3, column 1) at (168, 228) on #t1 > table > tr:nth-child(3) > td:nth-child(1) > button
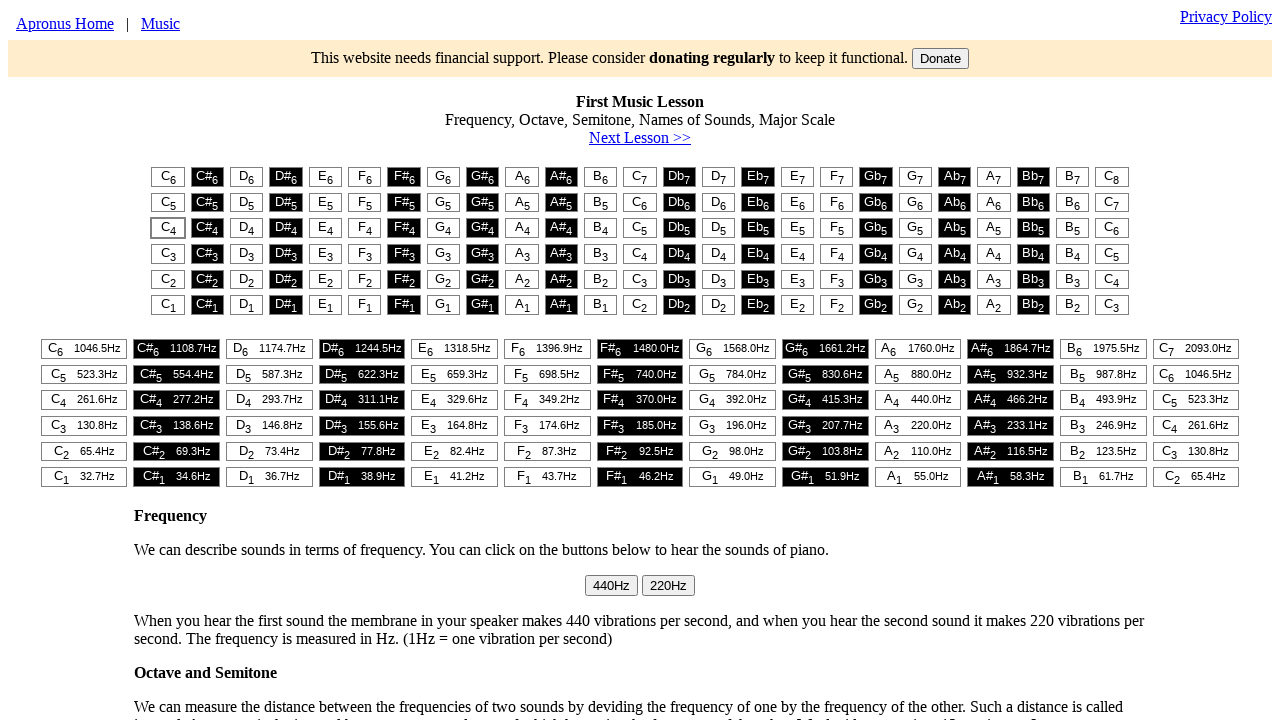

Clicked piano key button (row 3, column 1) at (168, 228) on #t1 > table > tr:nth-child(3) > td:nth-child(1) > button
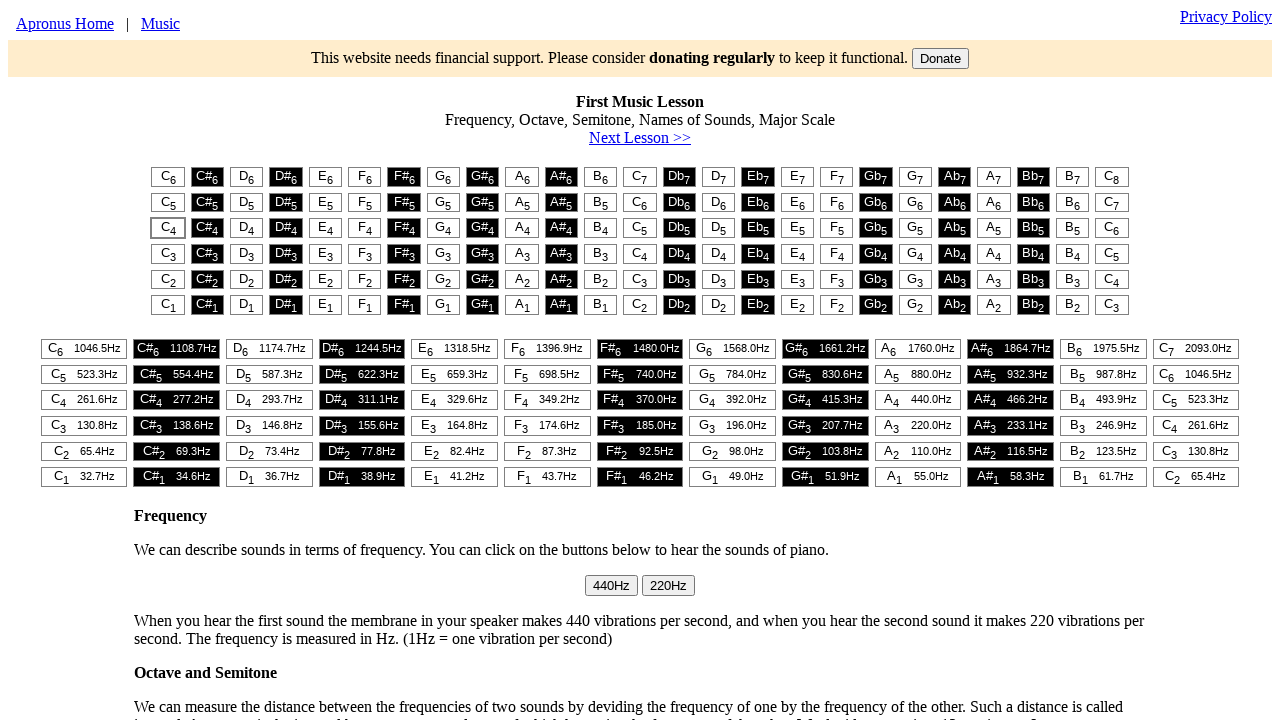

Clicked piano key button (row 1, column 1) at (168, 177) on #t1 > table > tr:nth-child(1) > td:nth-child(1) > button
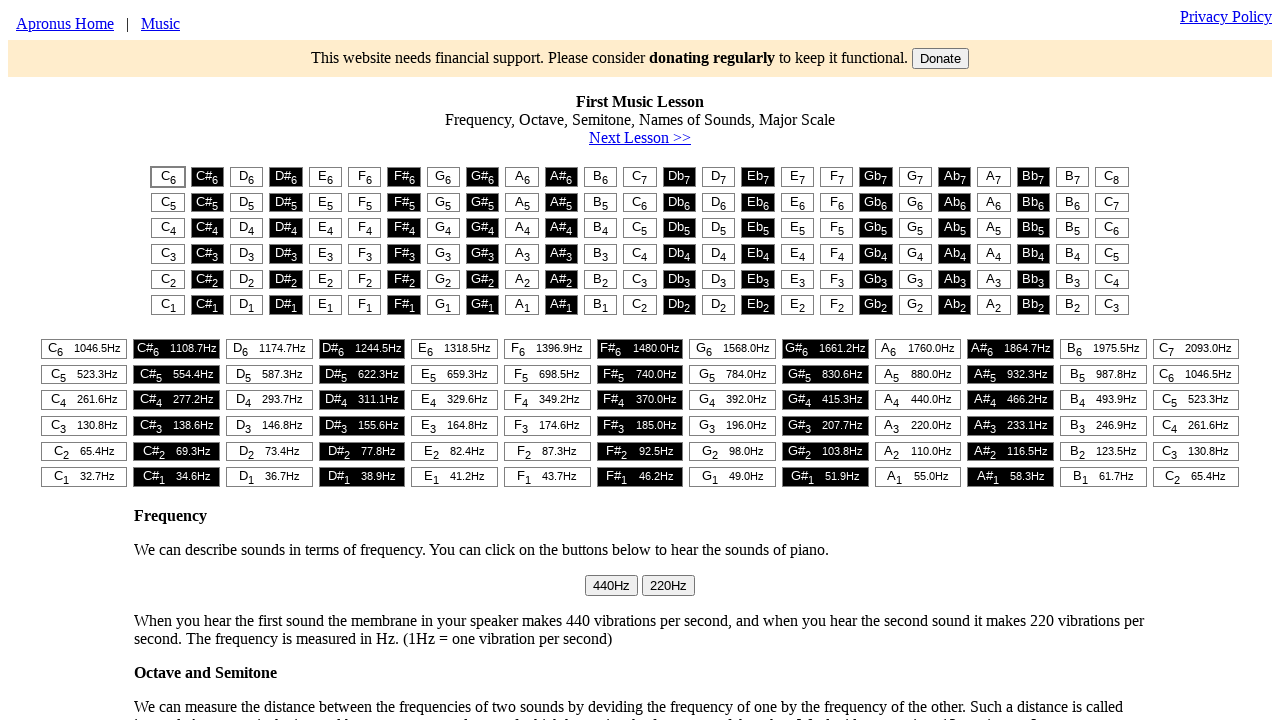

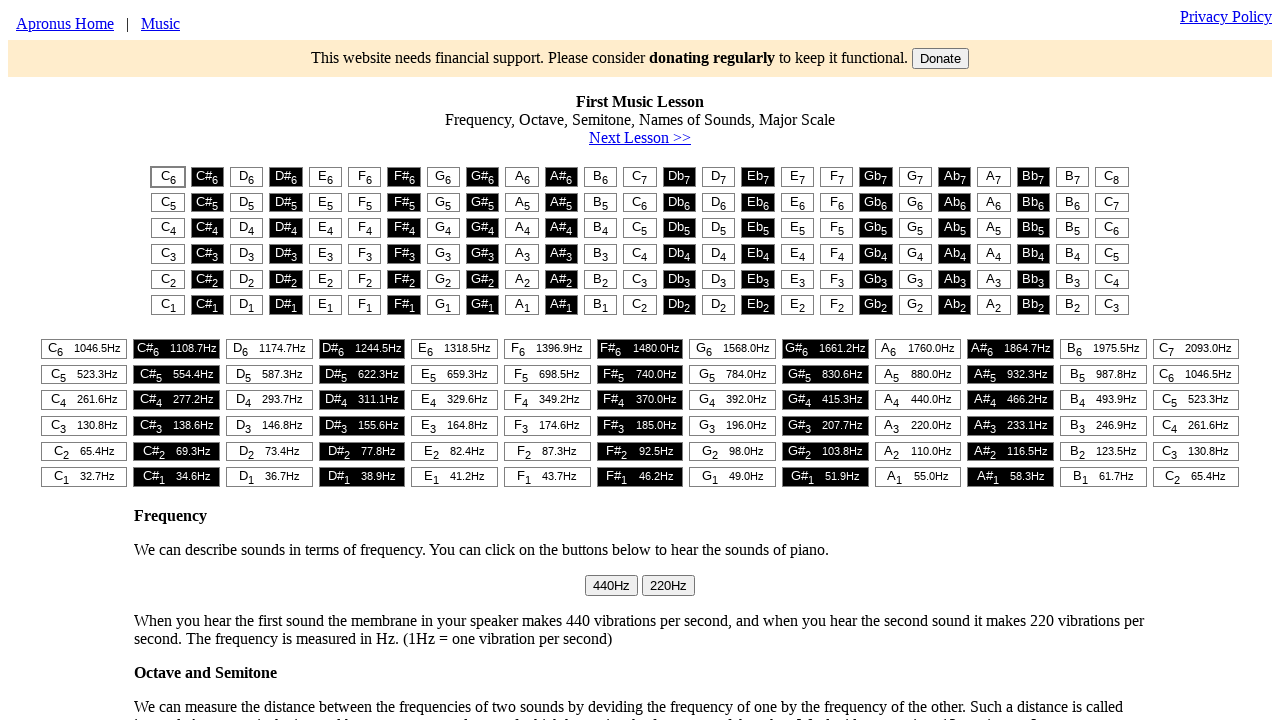